Tests sorting the "Due" column using semantic class attributes on a table with helpful markup

Starting URL: http://the-internet.herokuapp.com/tables

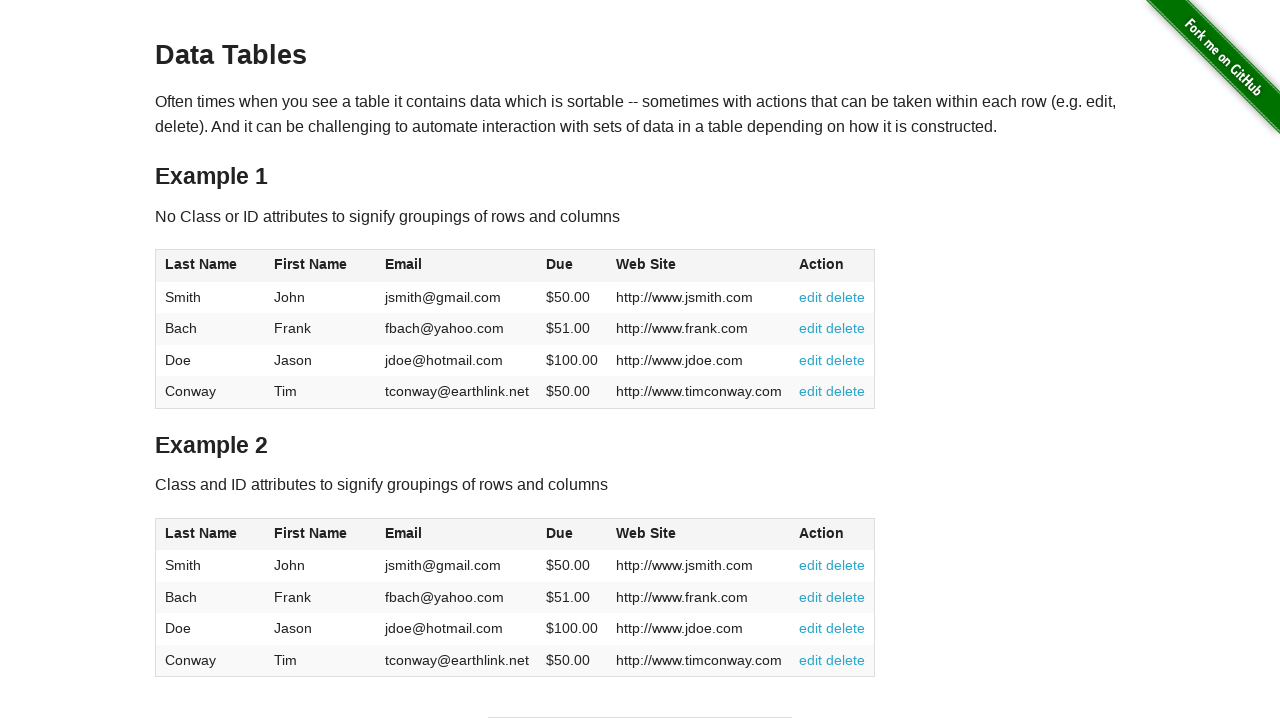

Clicked the Due column header in table2 to sort at (560, 533) on #table2 thead .dues
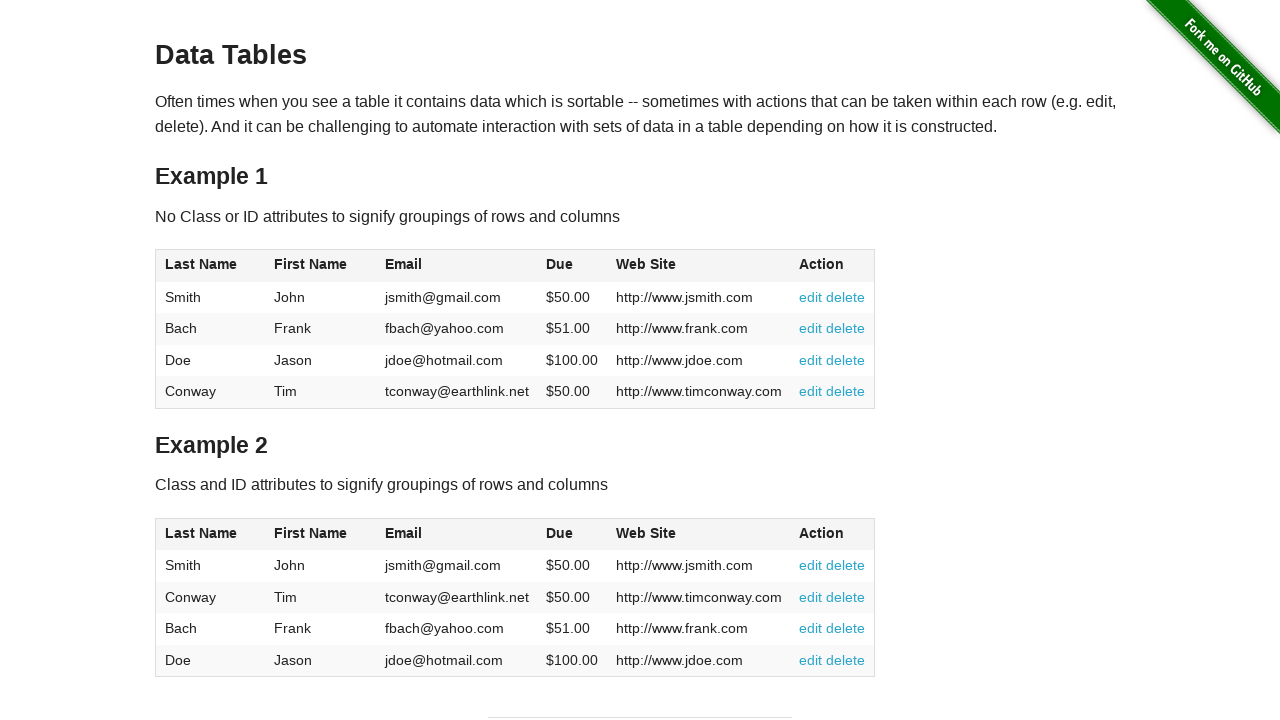

Table data loaded with Due column visible
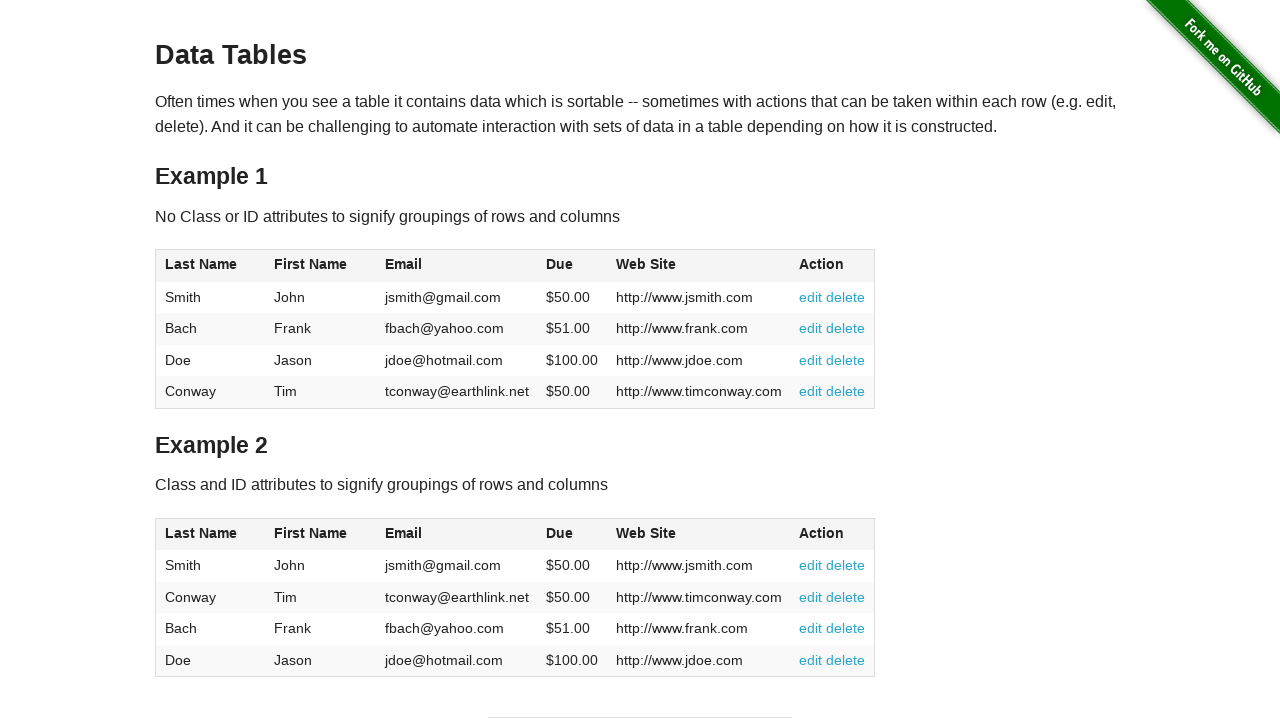

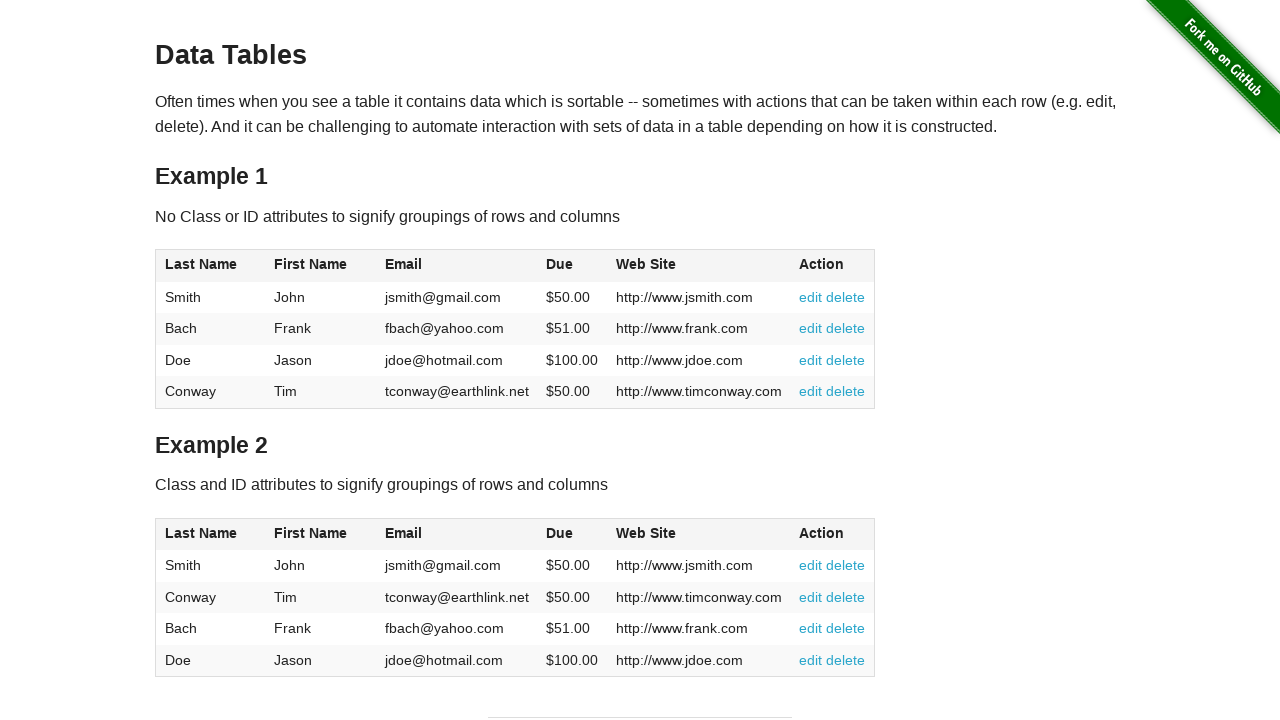